Navigates to the tablets section of an OpenCart demo site and verifies that the tablets page is displayed

Starting URL: https://naveenautomationlabs.com/opencart/

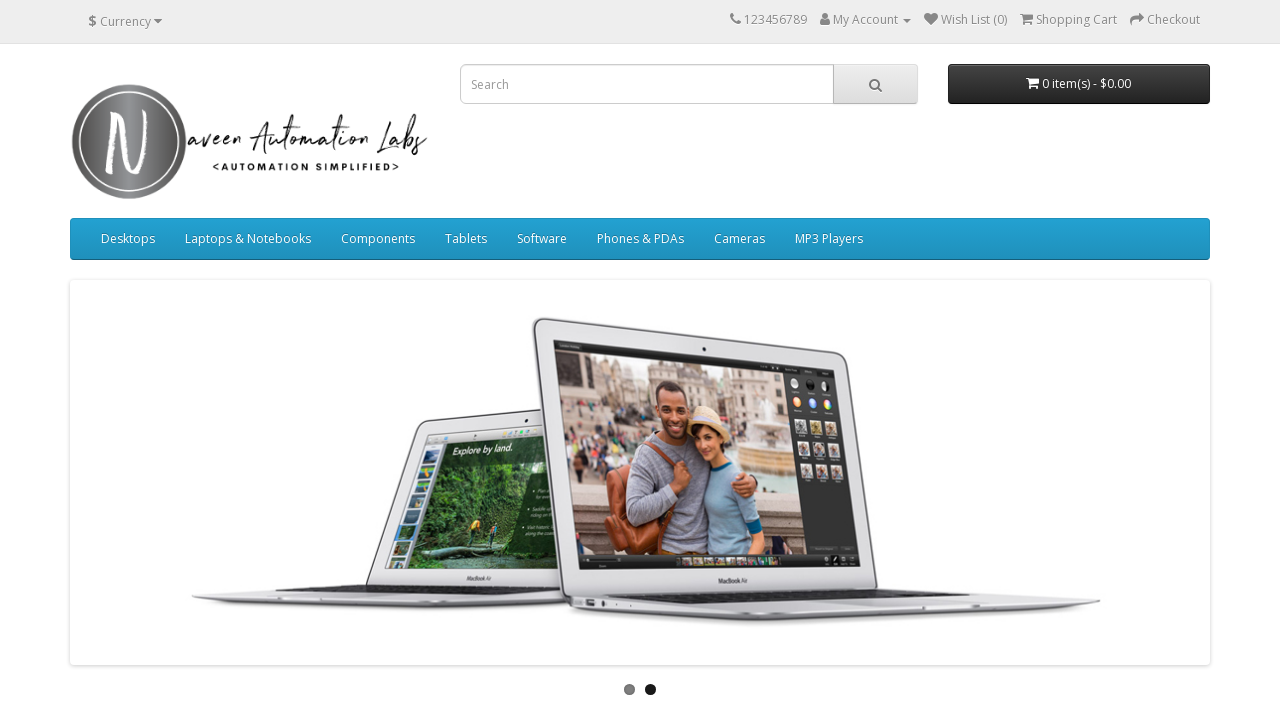

Clicked on the Tablets menu item at (466, 239) on //*[@id="menu"]/div[2]/ul/li[4]/a
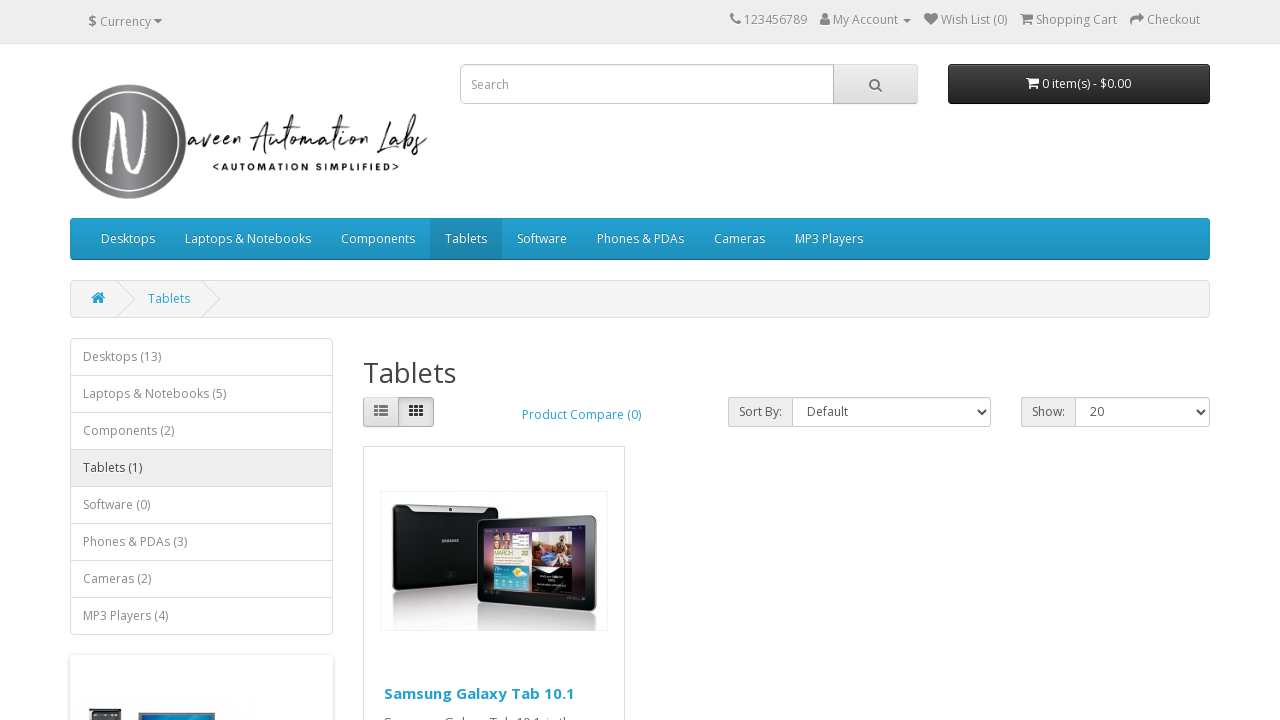

Verified that the tablets page heading is displayed
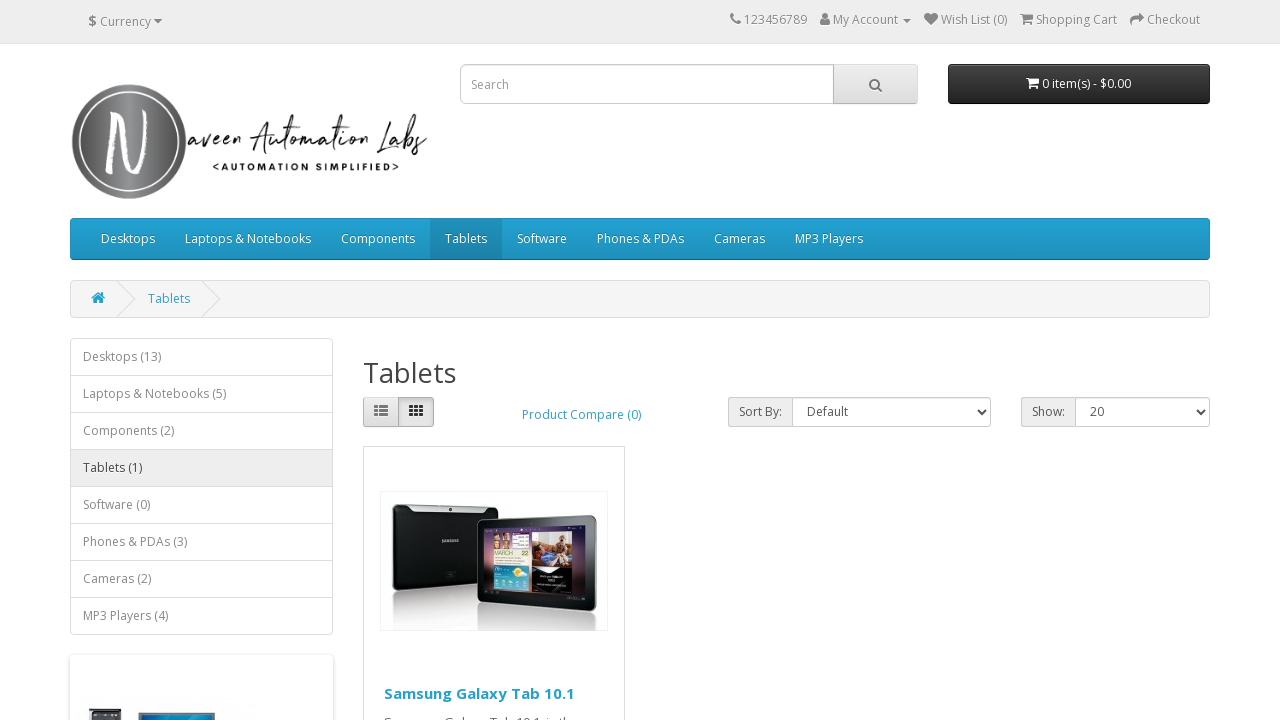

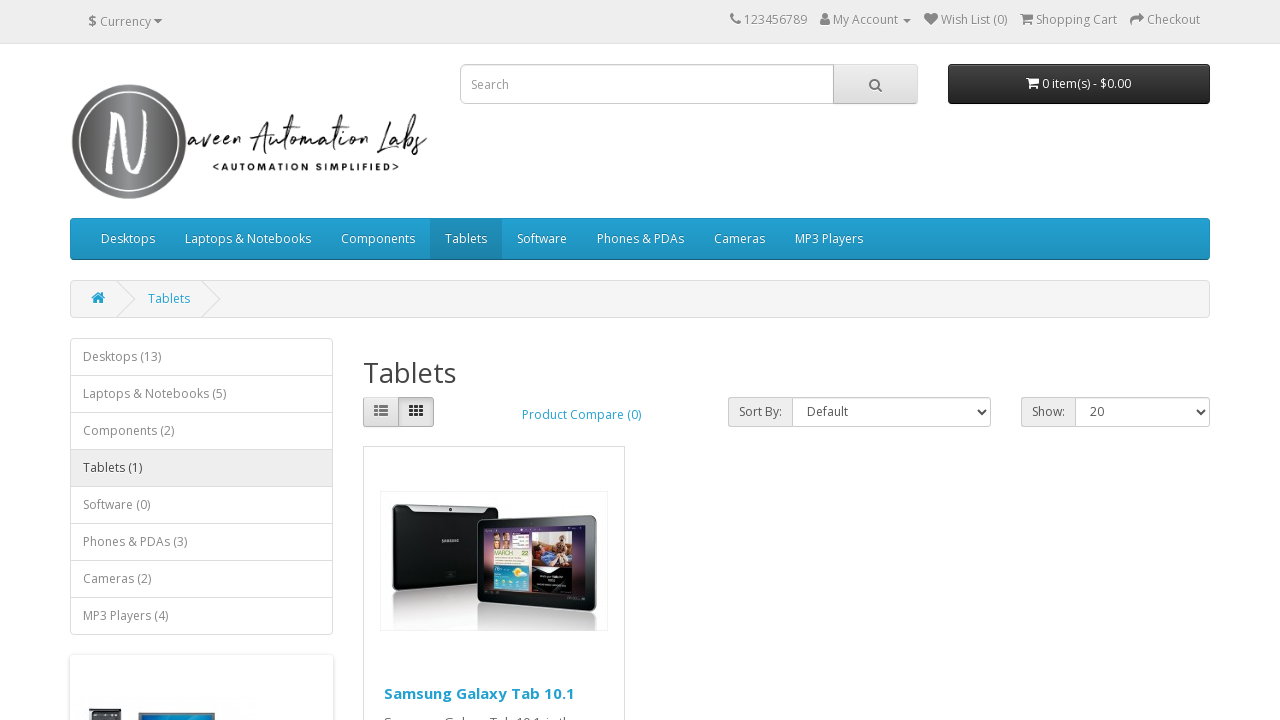